Navigates to the LocalCoding website with network interception to block images. Tests basic page load functionality.

Starting URL: https://coding.pasv.us/

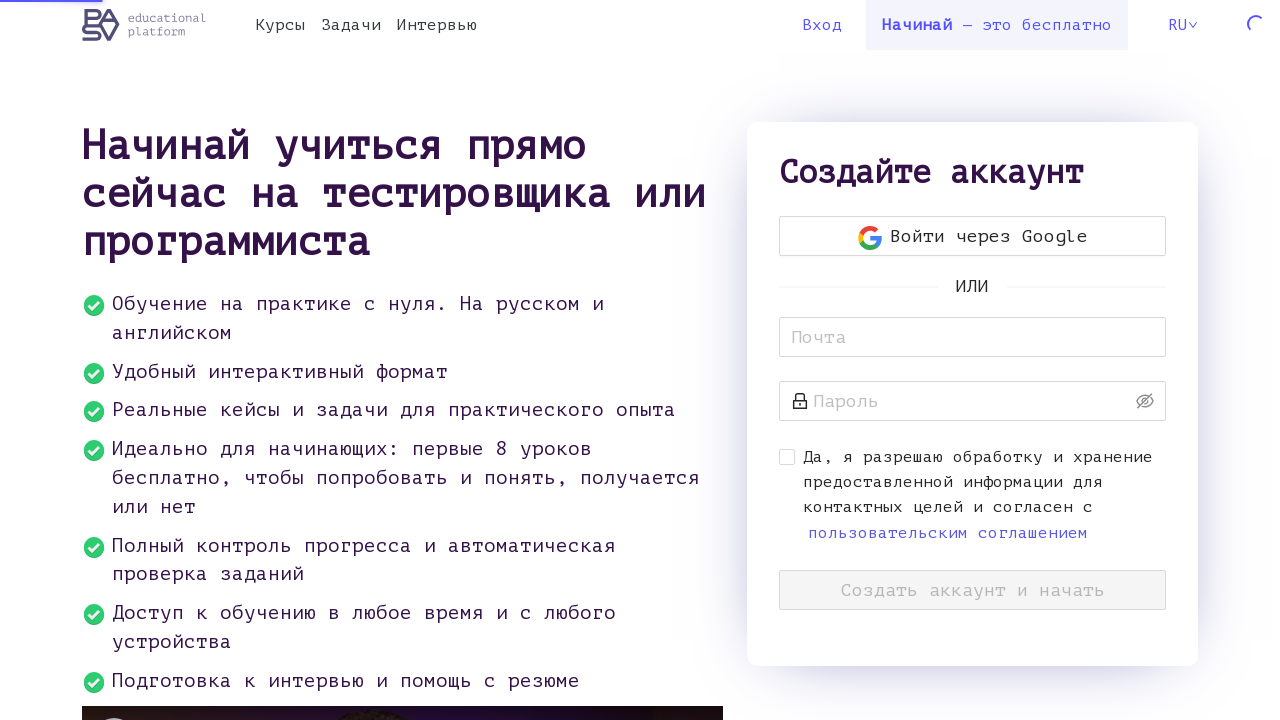

Set up network interception to block image requests
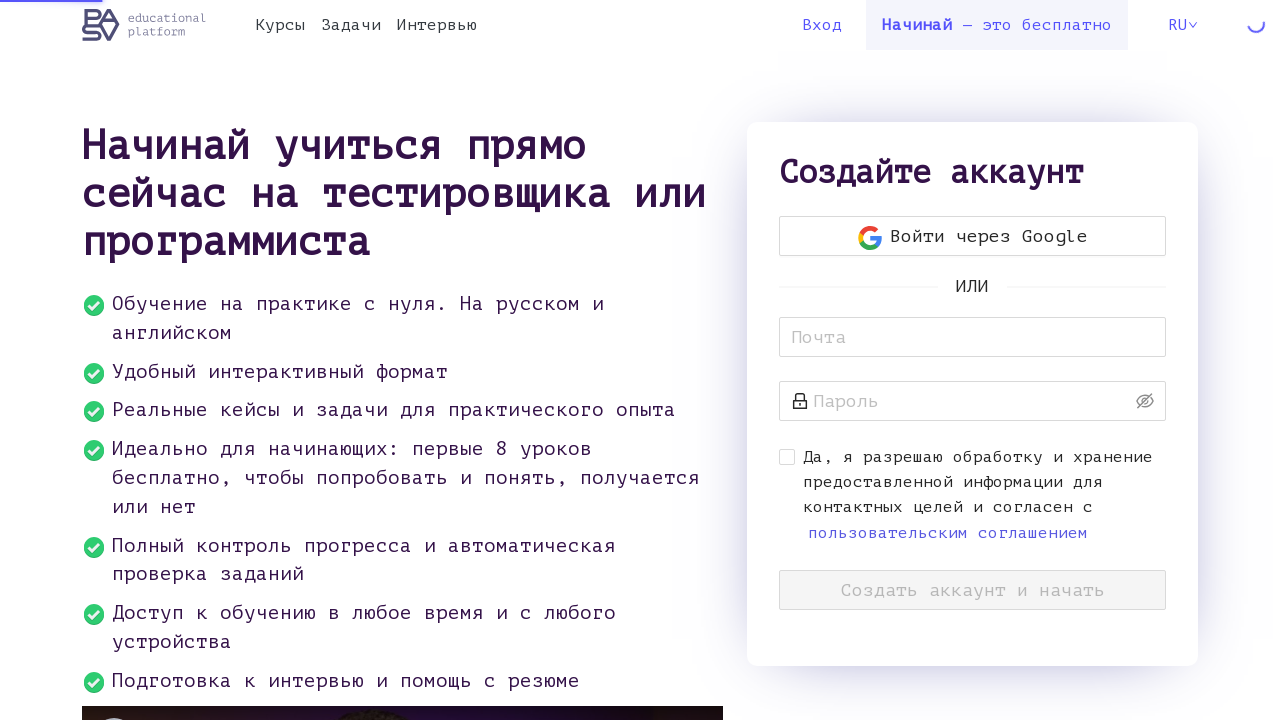

Page DOM content fully loaded
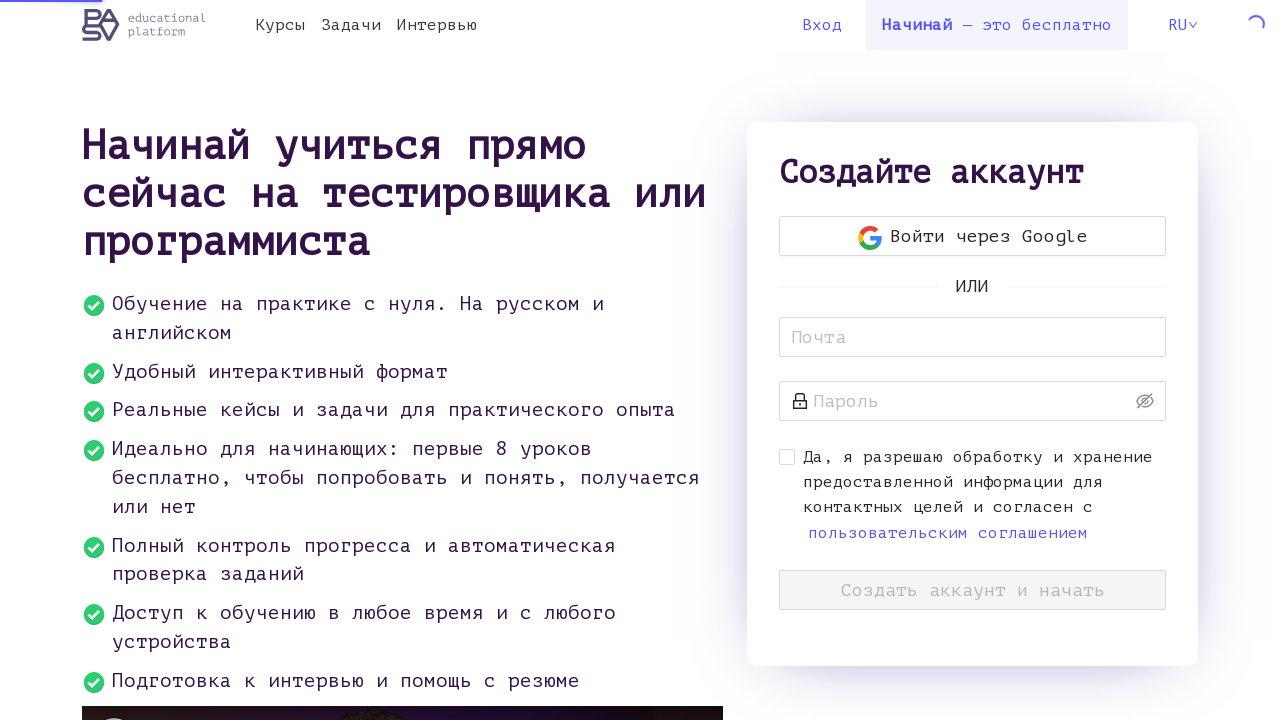

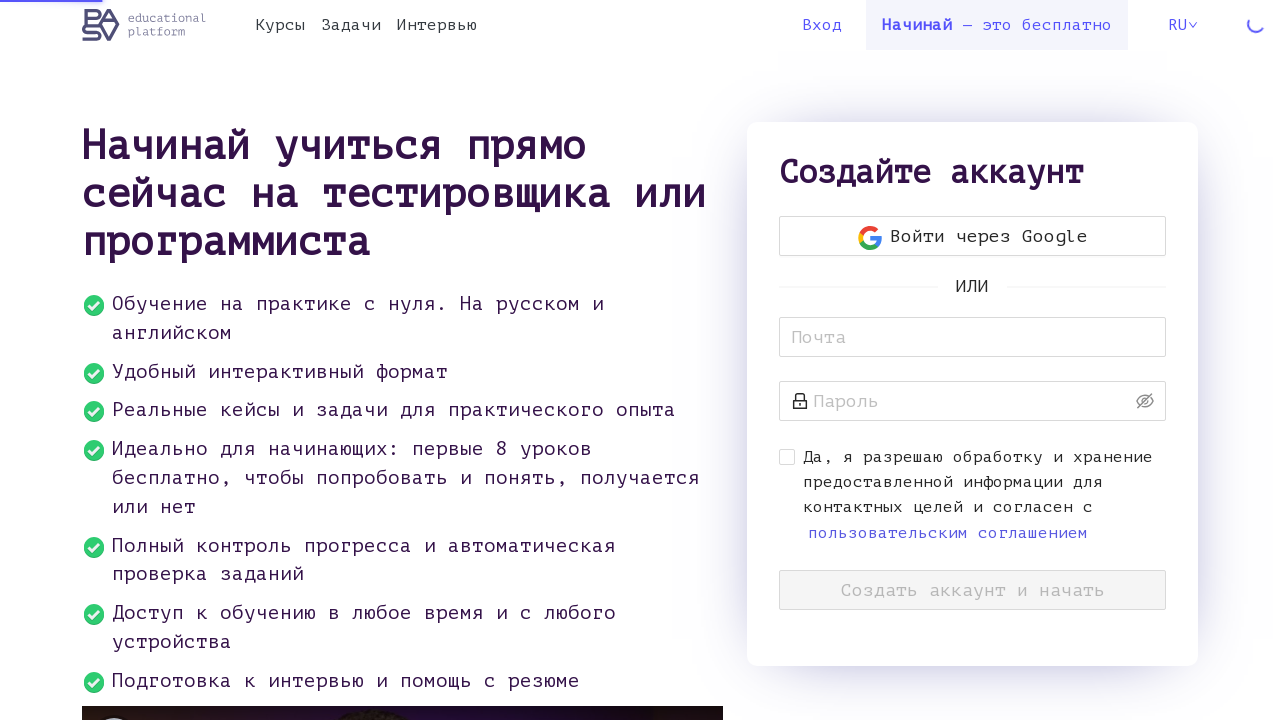